Tests JavaScript confirm popup handling by clicking a tab, triggering a confirm dialog, and accepting it

Starting URL: http://demo.automationtesting.in/Alerts.html

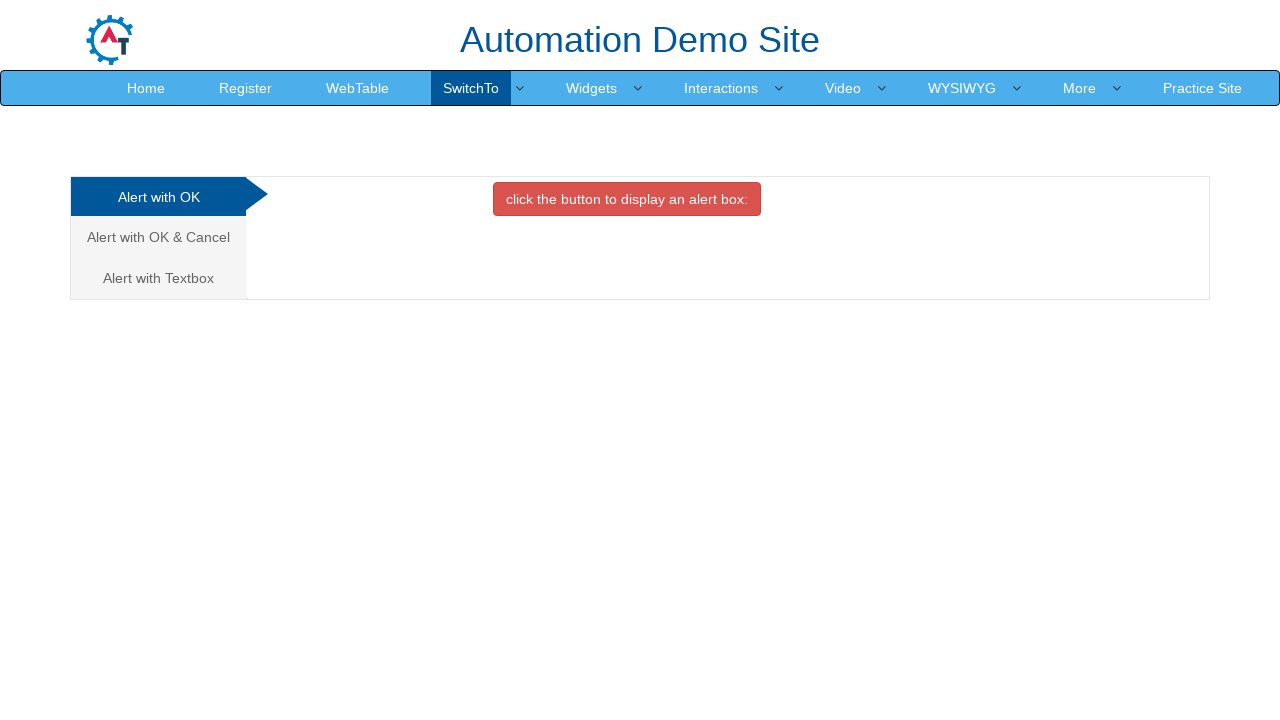

Set viewport size to 1920x1080
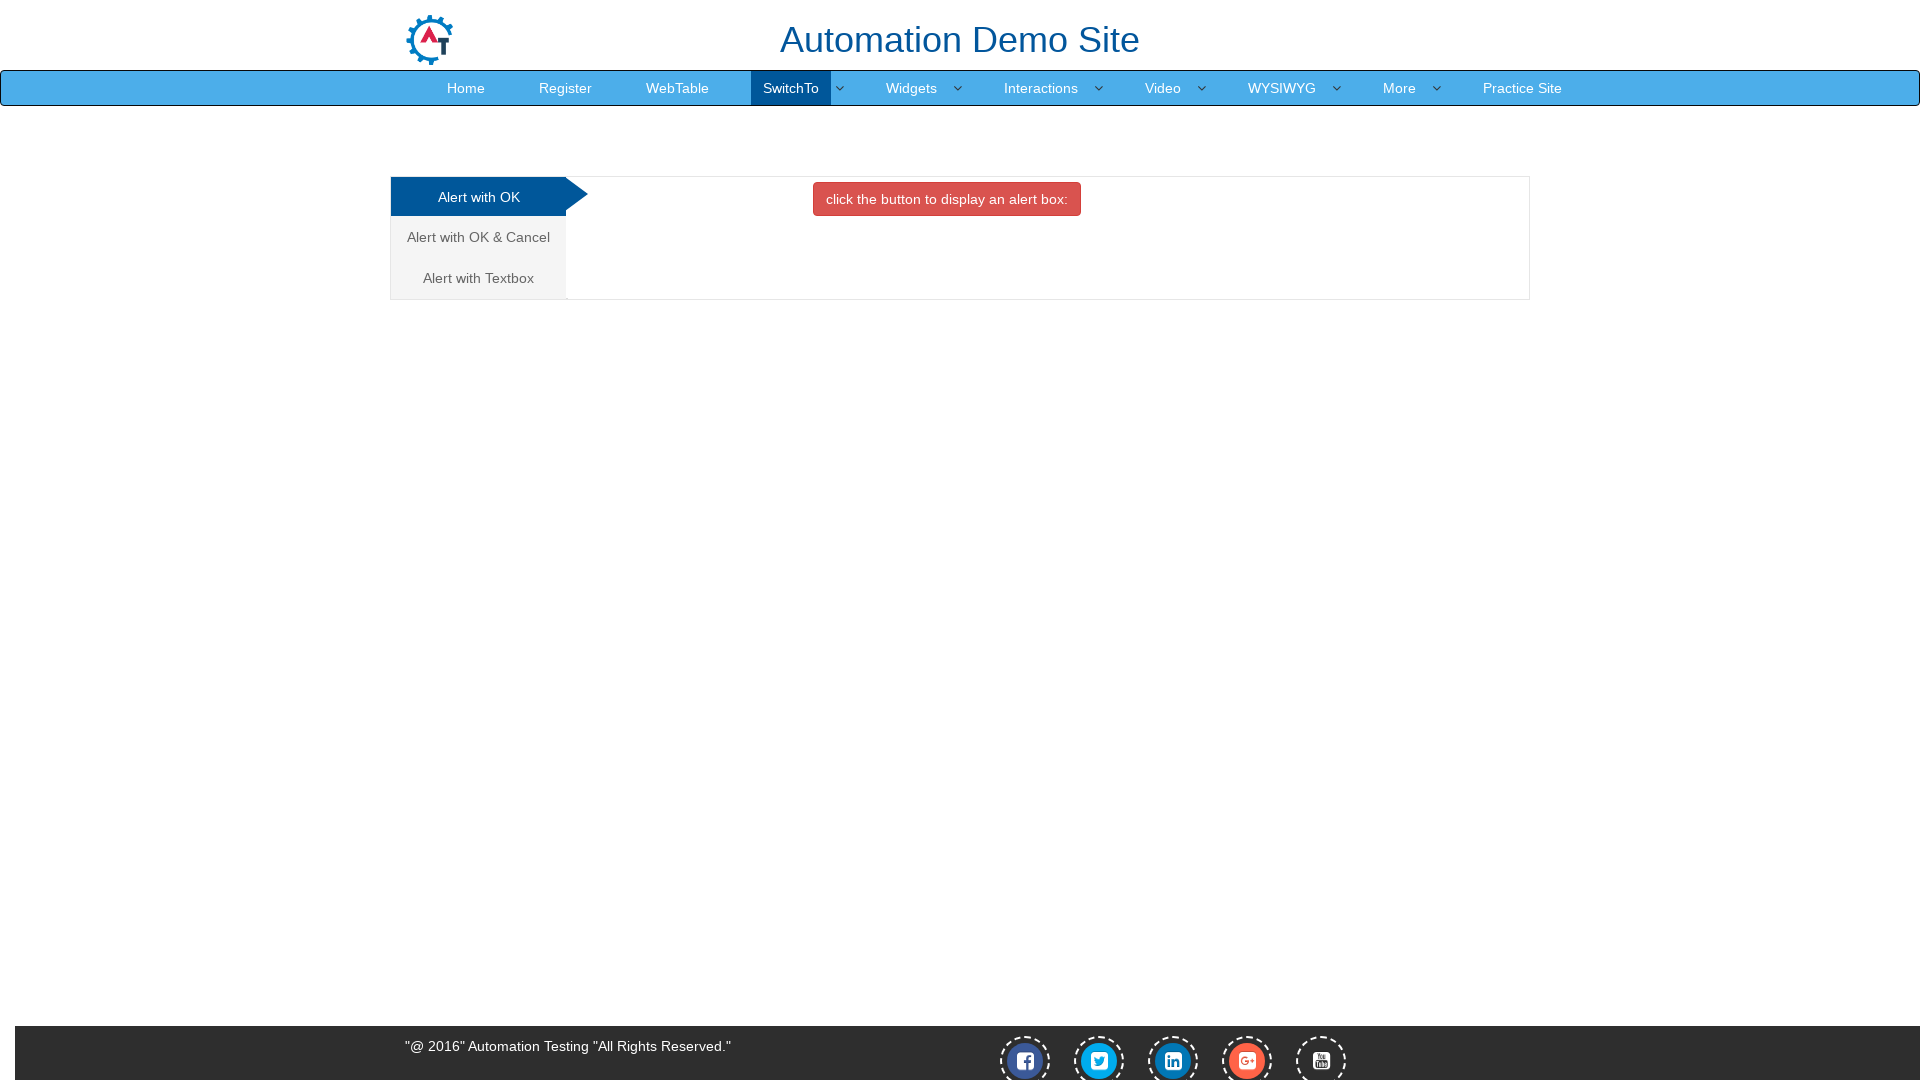

Clicked on the 'Cancel' tab at (478, 237) on xpath=//a[contains(text(),'Cancel ')]
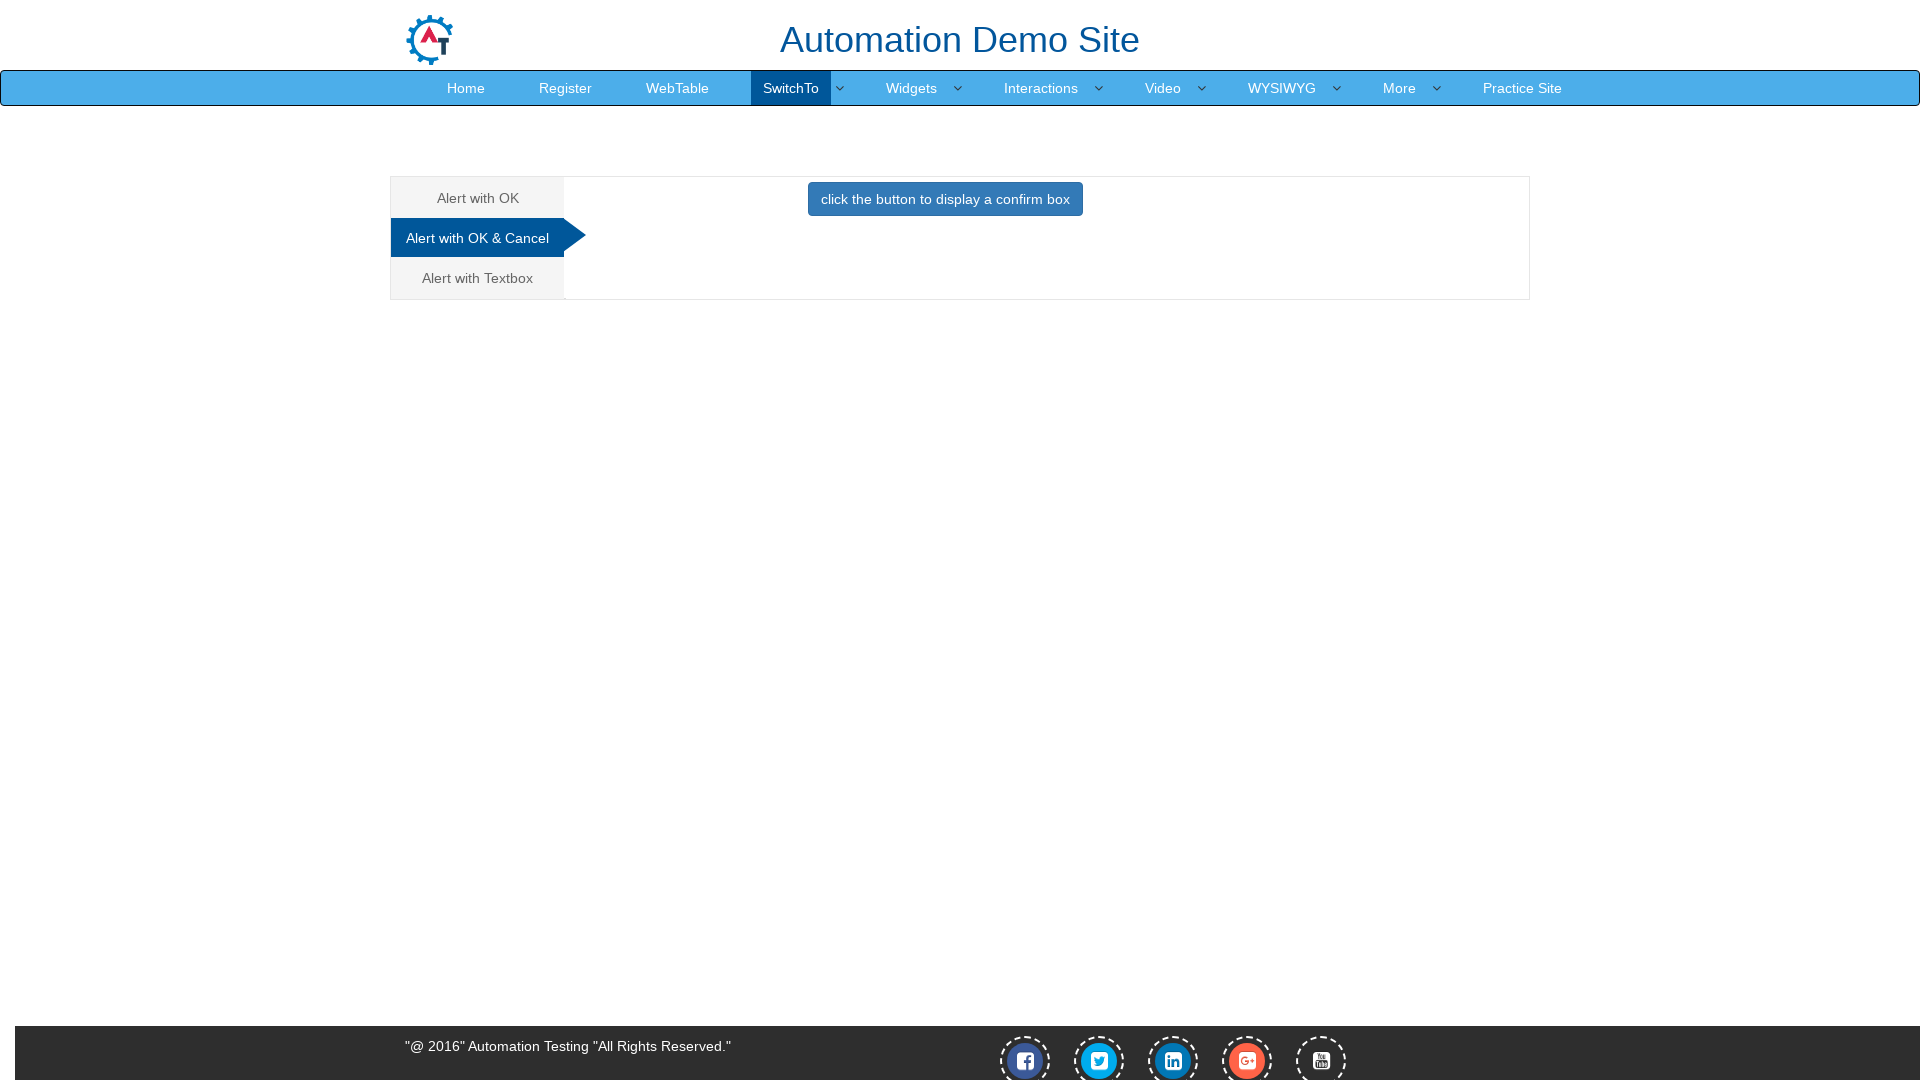

Waited 1 second for tab content to load
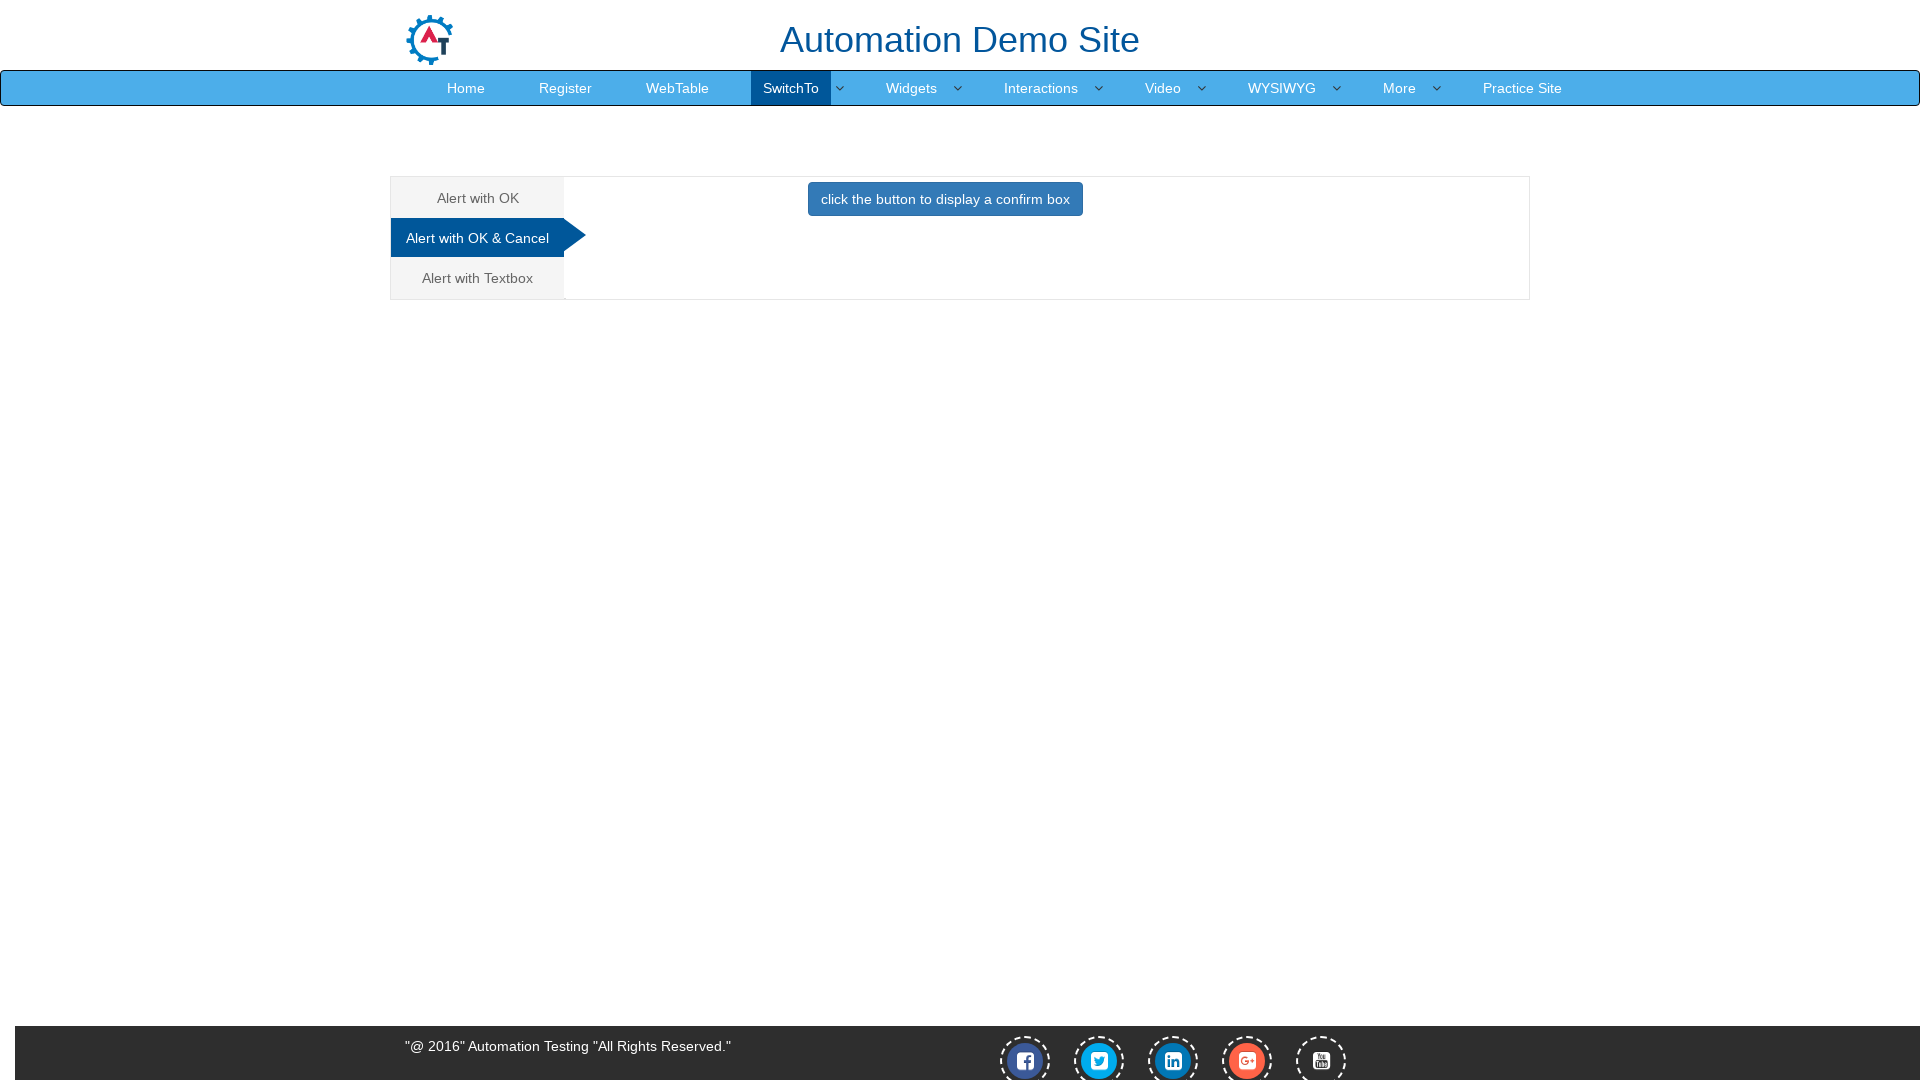

Clicked button to trigger confirm popup at (945, 199) on xpath=//a[contains(text(),'Cancel ')]/following::button[2]
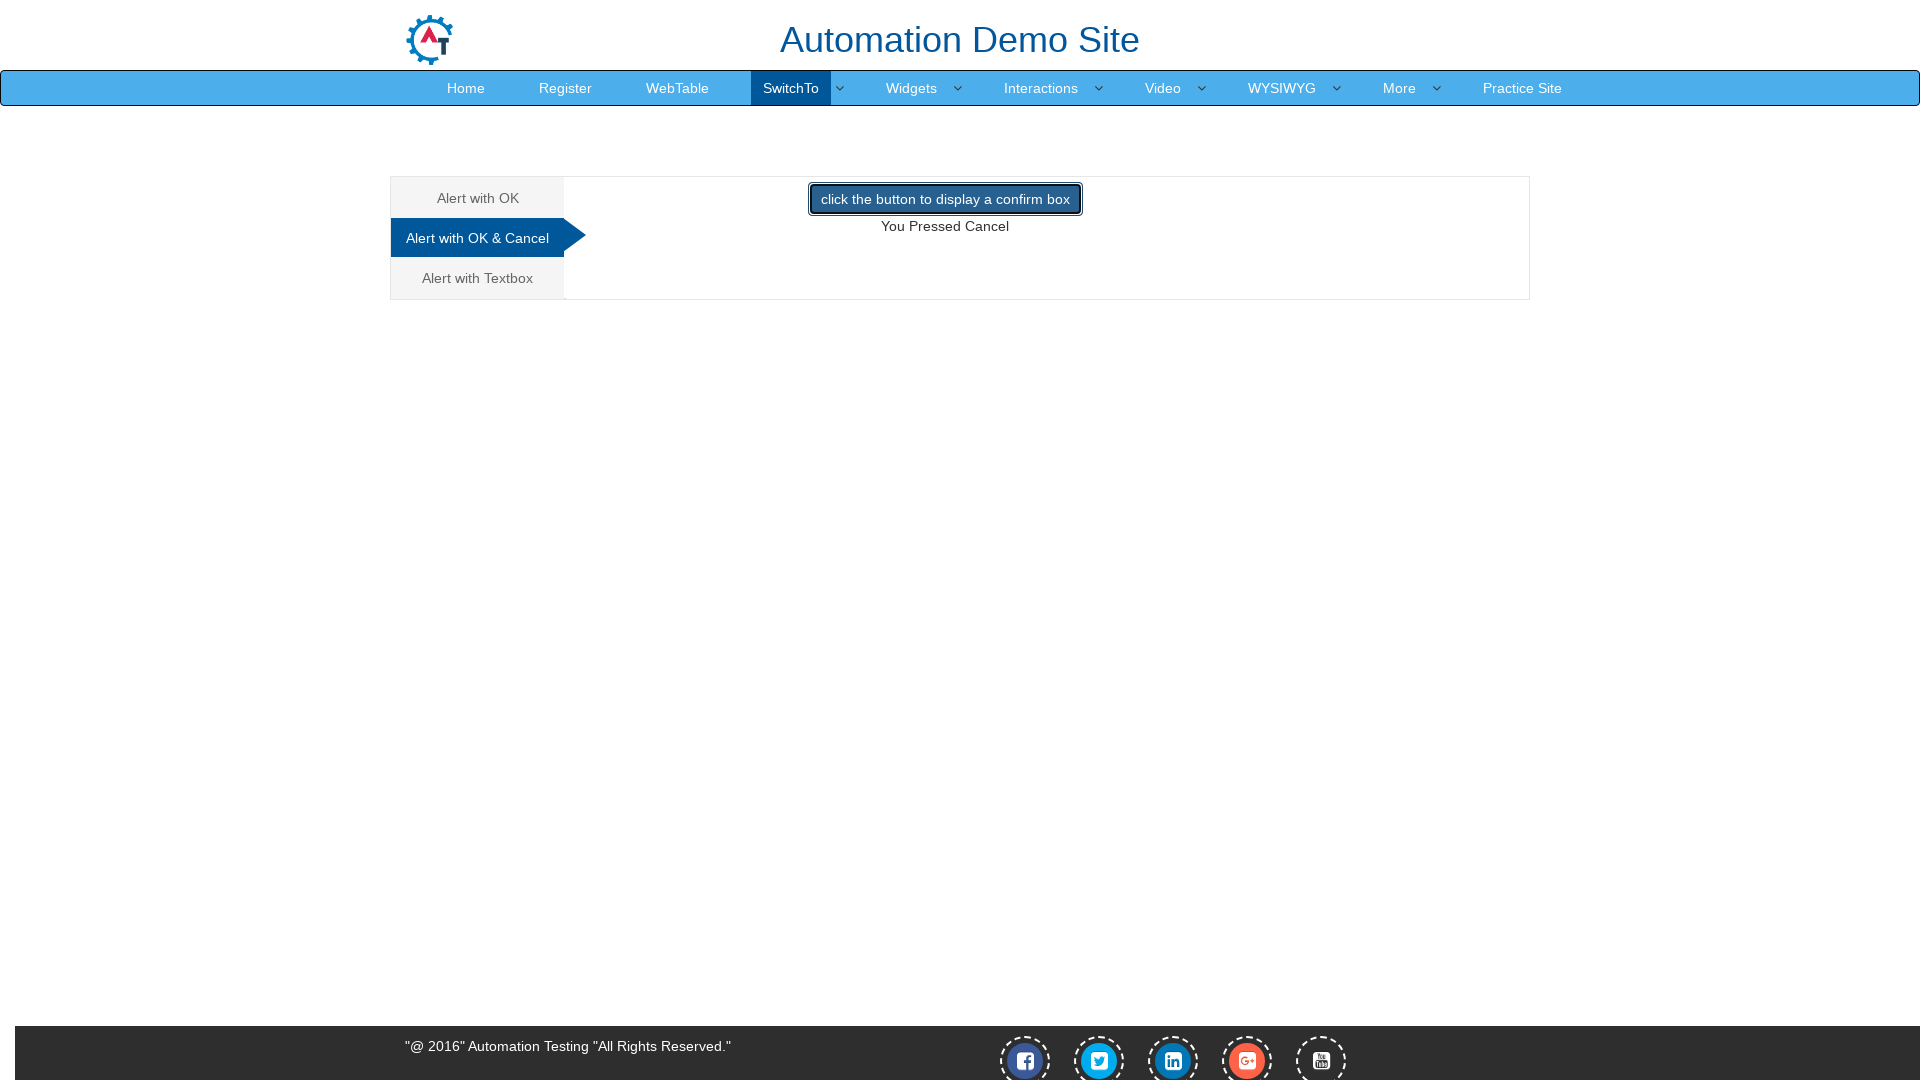

Set up dialog handler to accept confirm popup
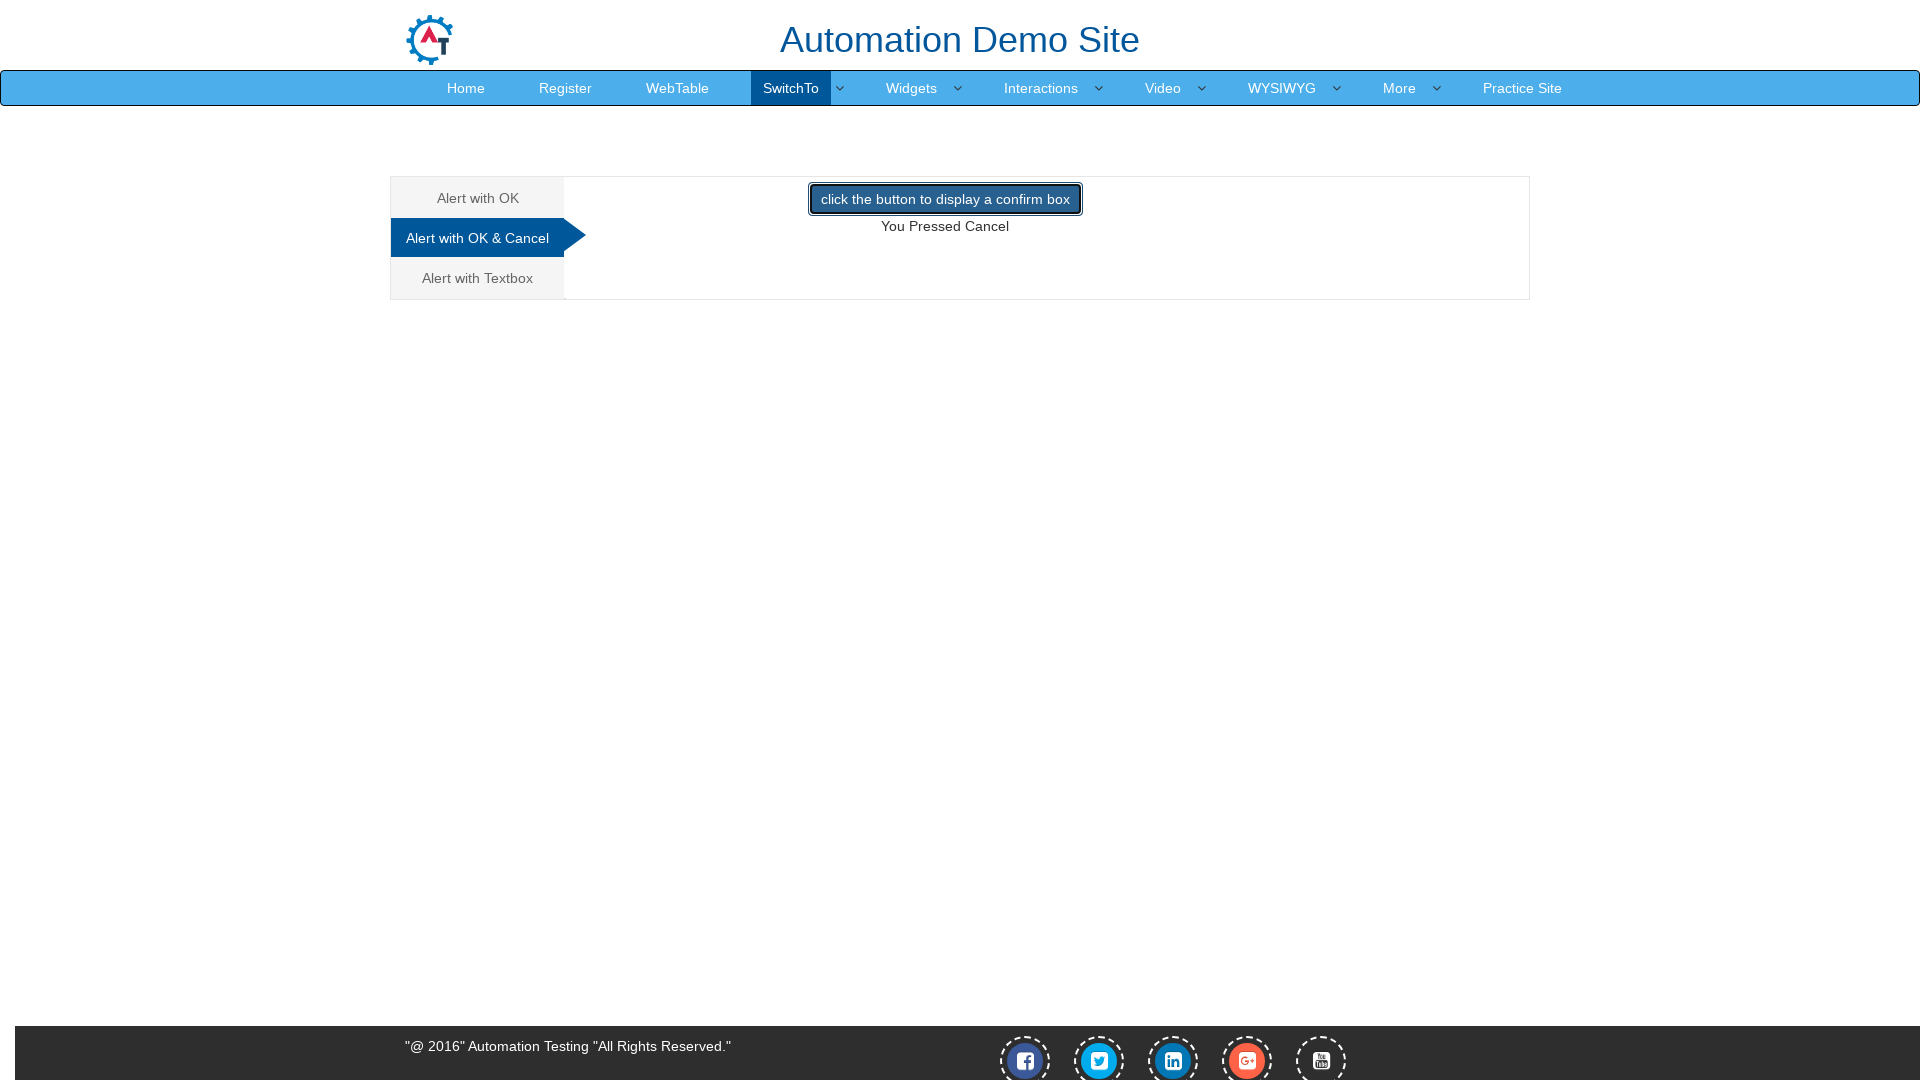

Waited 500ms for UI updates after dialog dismissal
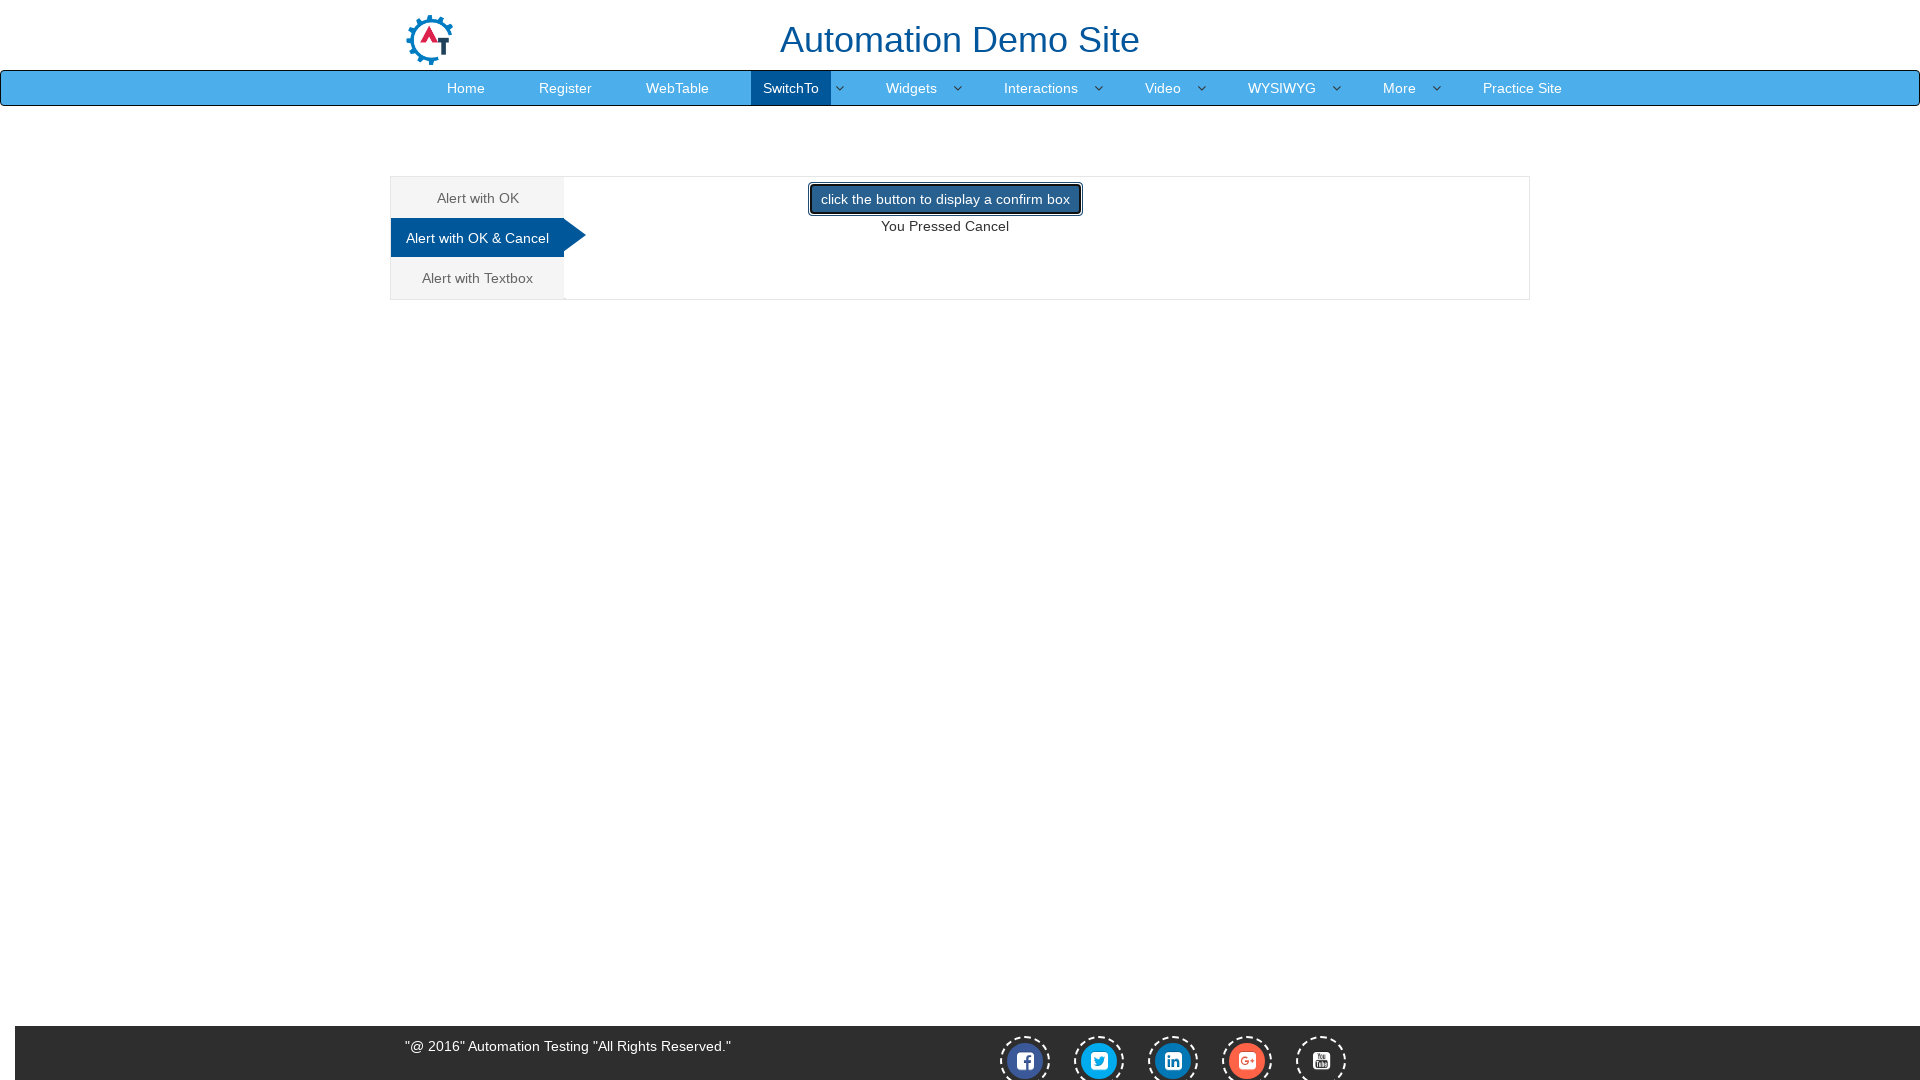

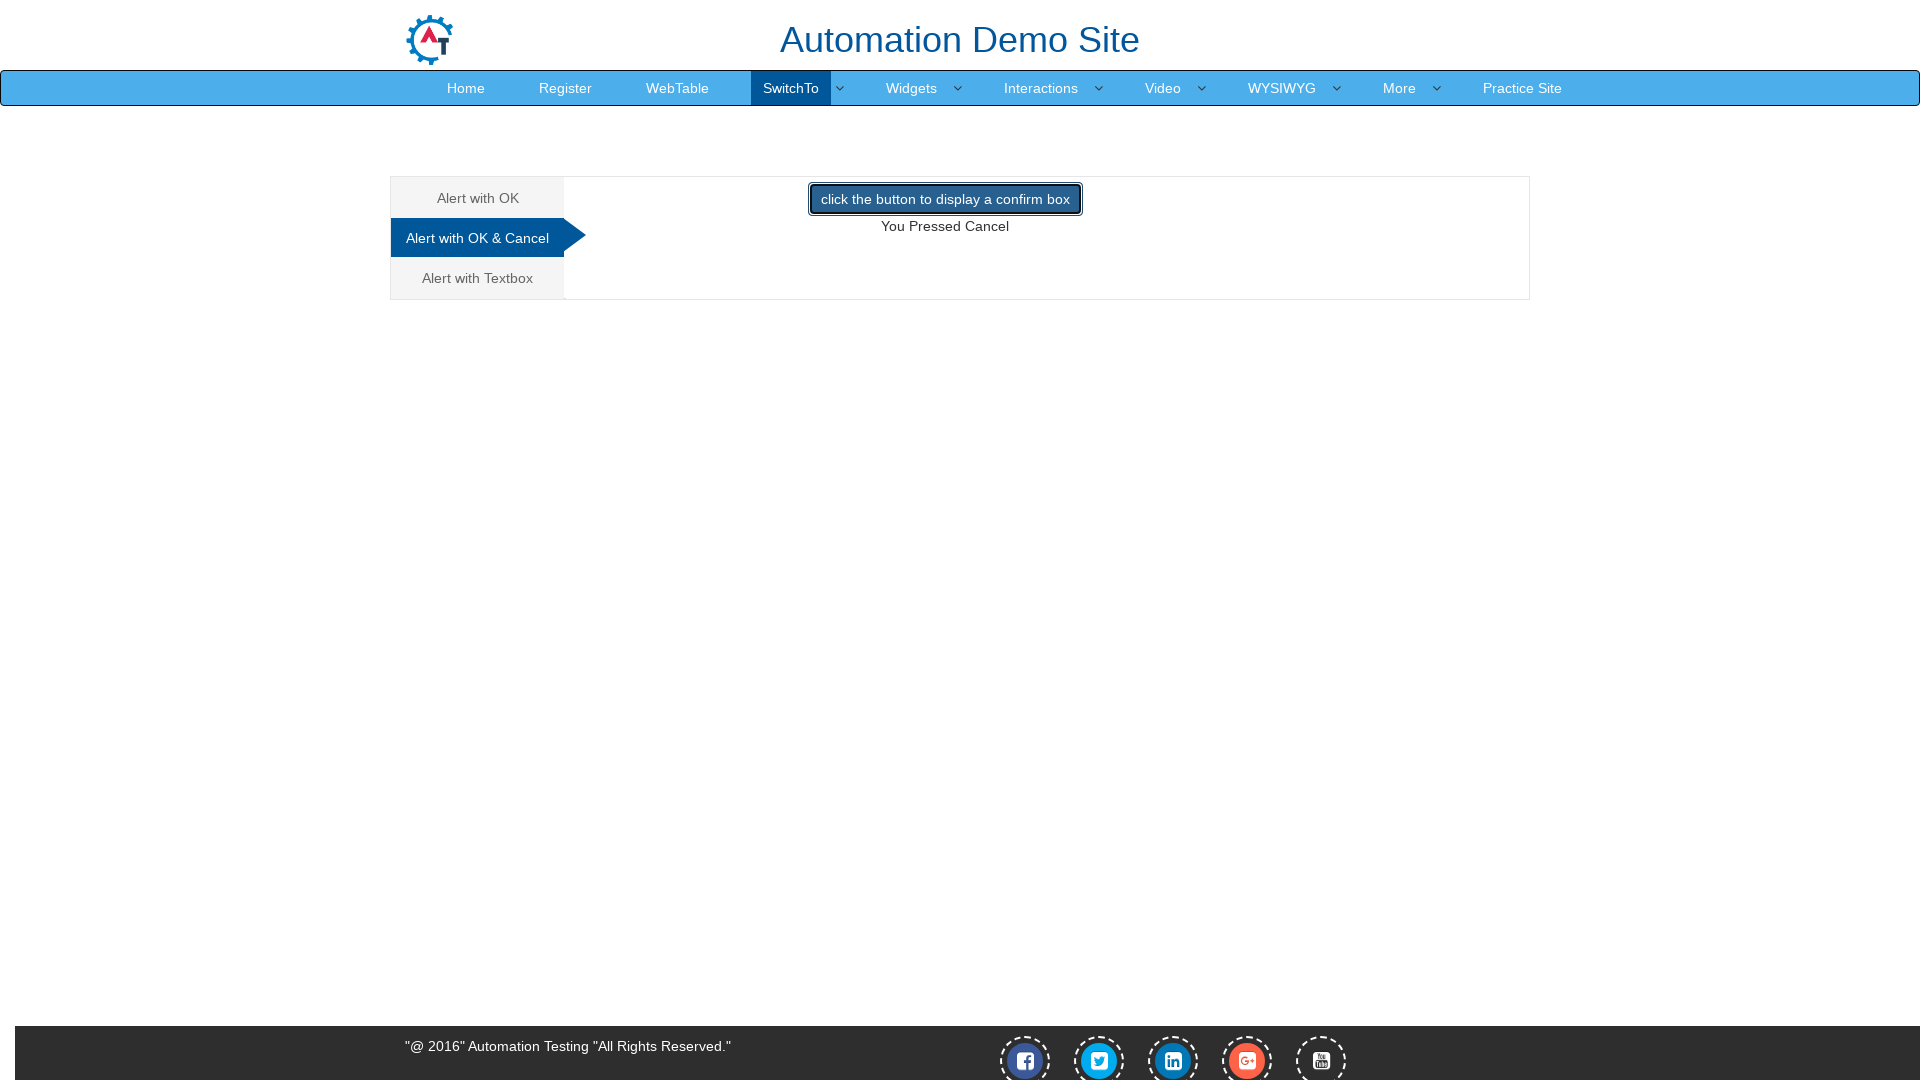